Tests dropdown selection functionality by selecting an option from a dropdown menu and verifying the selection was applied

Starting URL: https://the-internet.herokuapp.com/dropdown

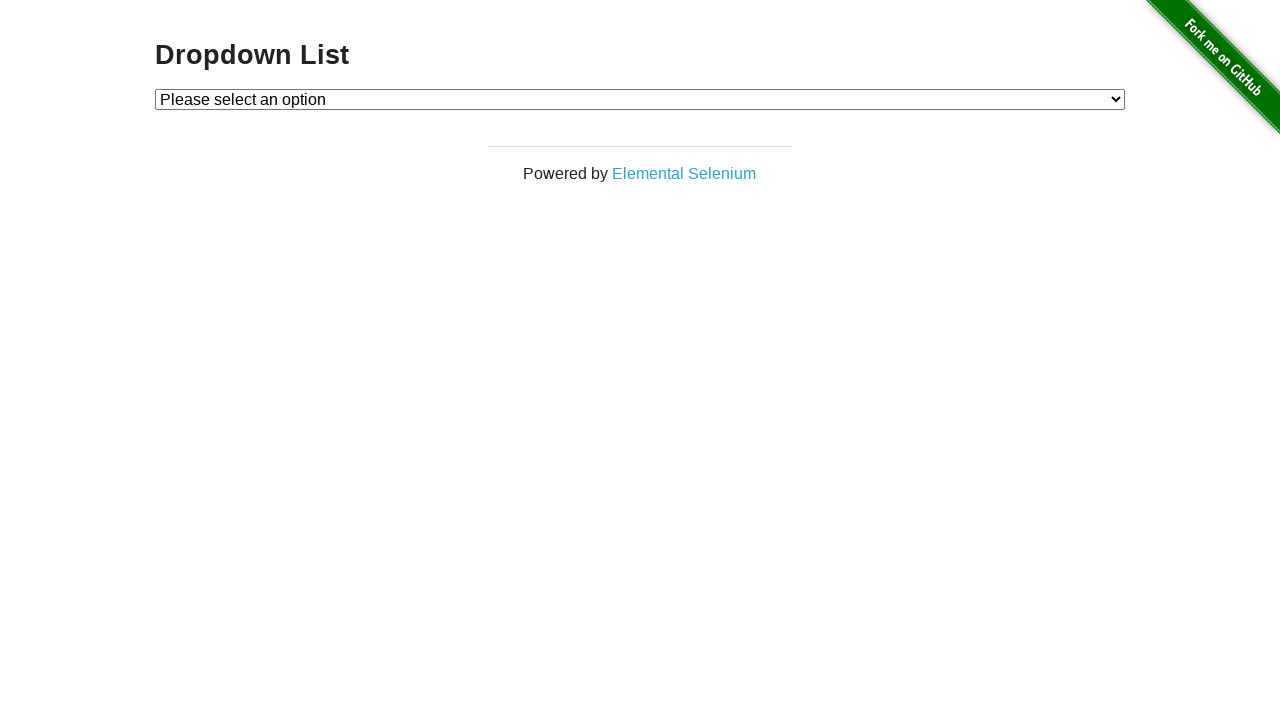

Navigated to dropdown test page
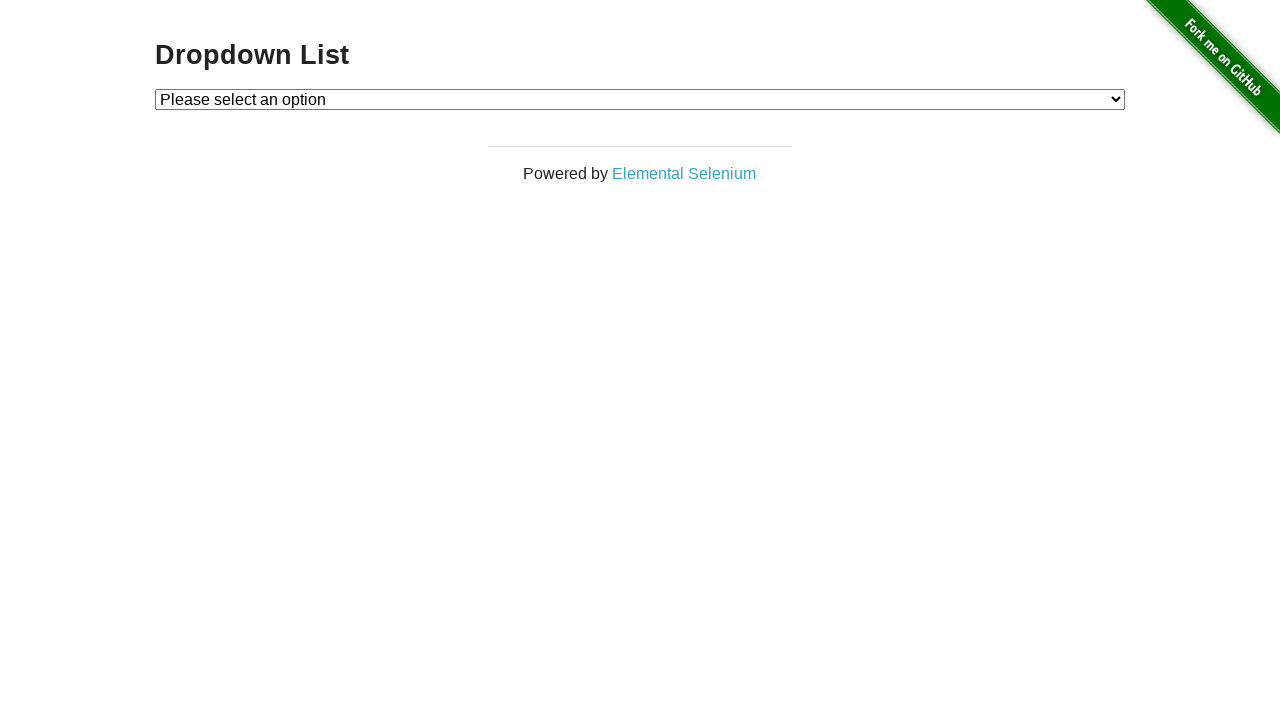

Selected 'Option 1' from dropdown menu on #dropdown
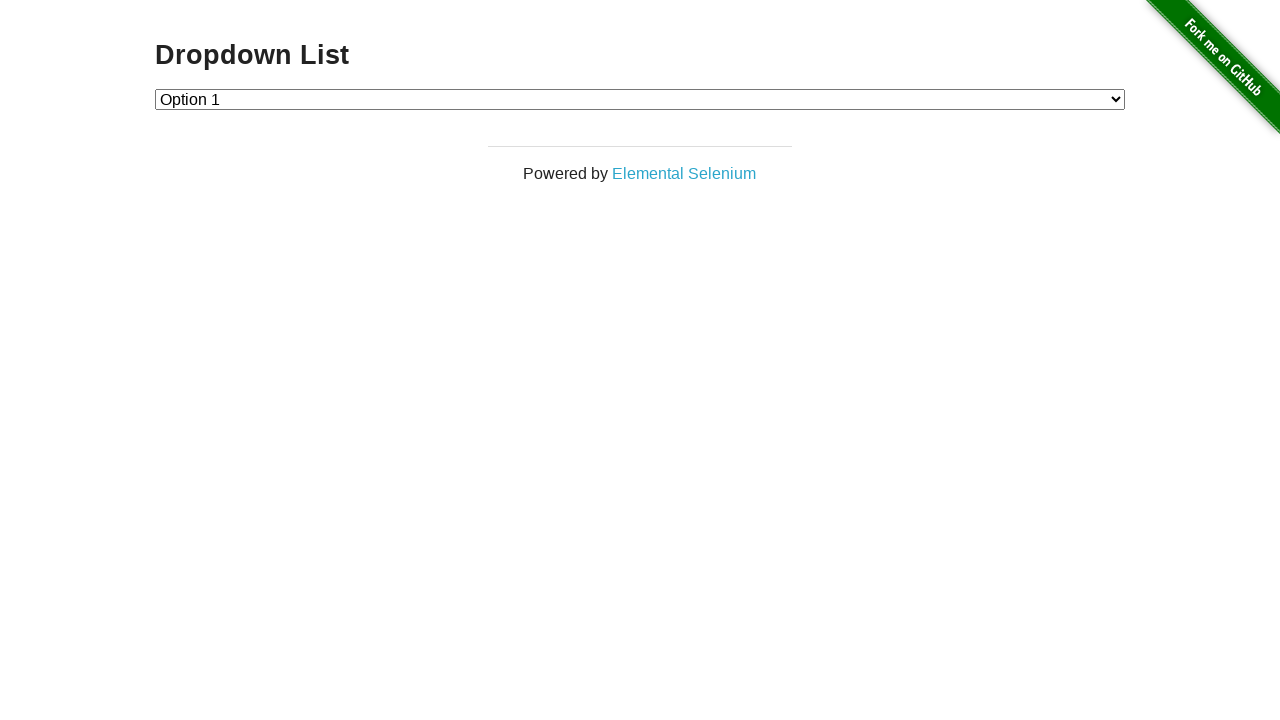

Retrieved selected dropdown value
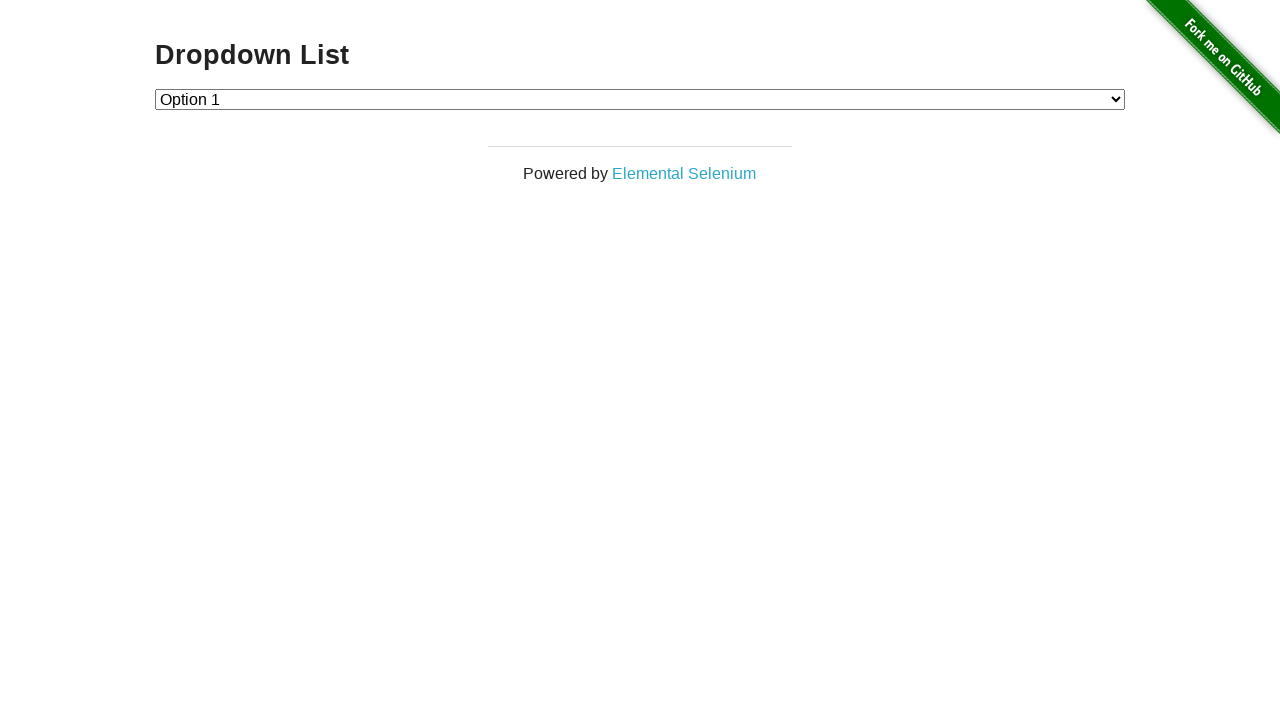

Verified that 'Option 1' is correctly selected
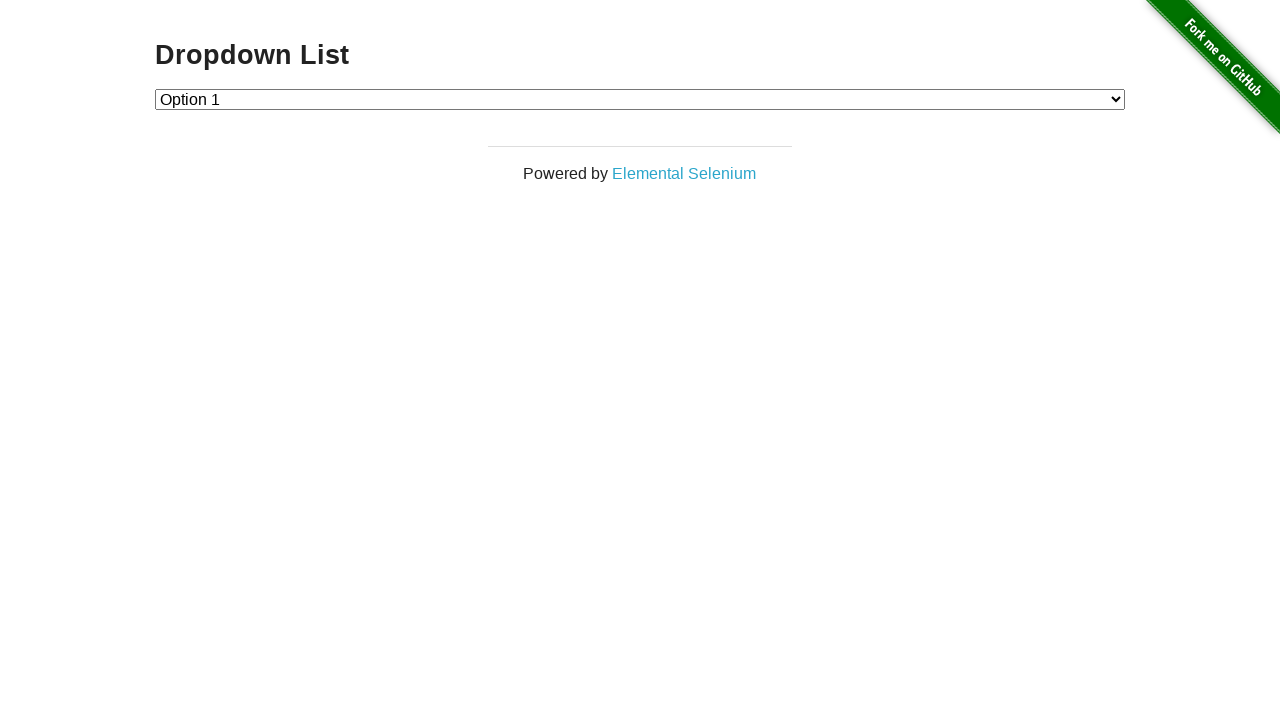

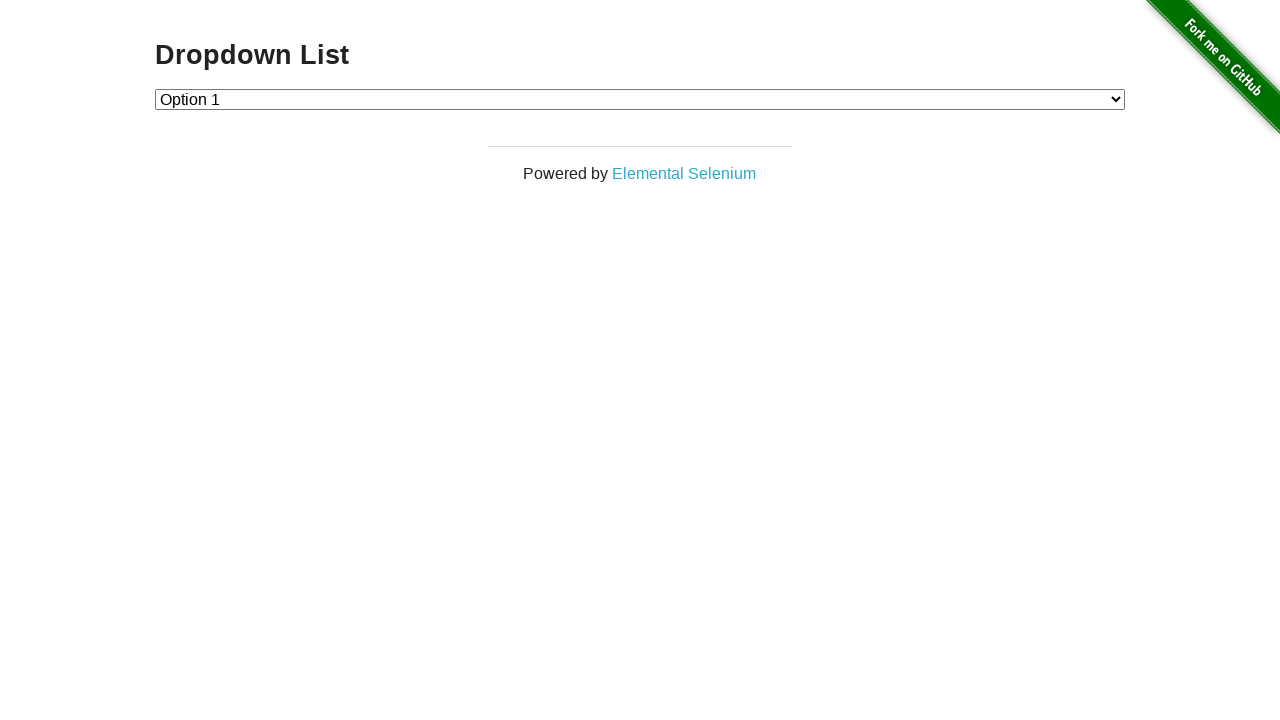